Navigates to the fresh/waiting room section by clicking the corresponding bookmark link

Starting URL: https://dev.kazav.com.ua/

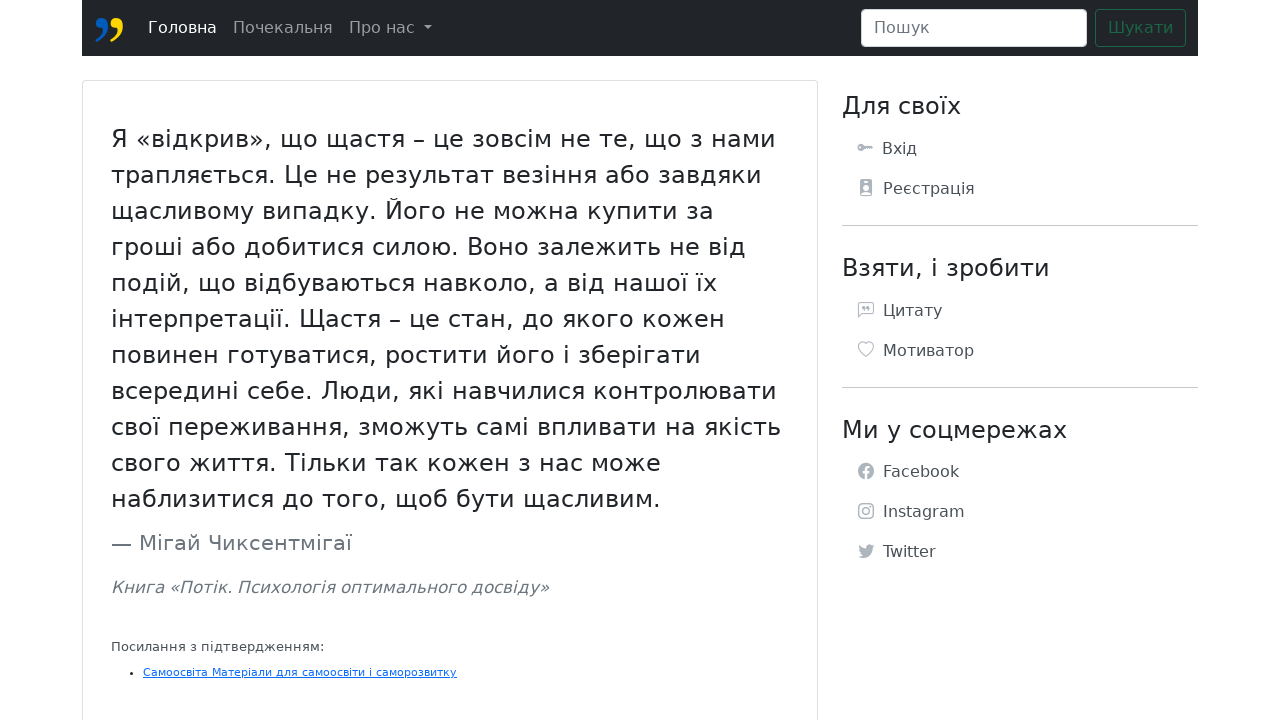

Navigated to https://dev.kazav.com.ua/
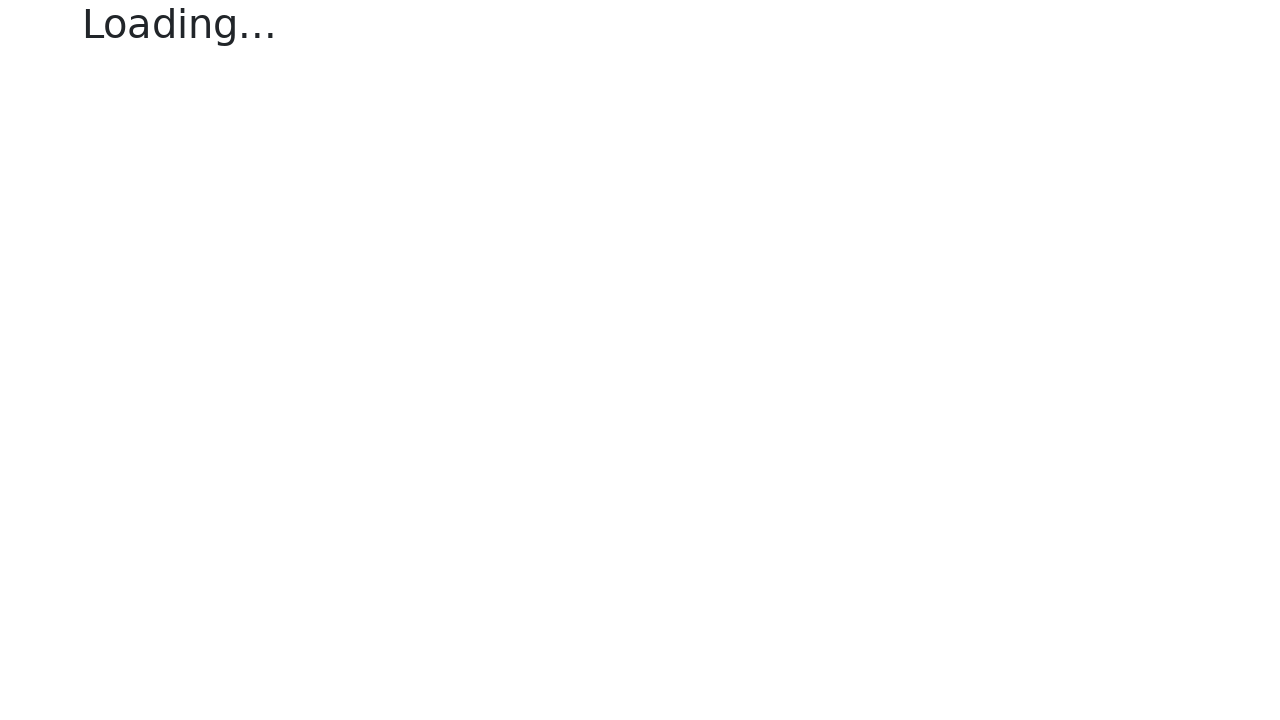

Clicked on fresh/waiting room bookmark link at (283, 28) on a[href='/fresh']:has-text('Почекальня')
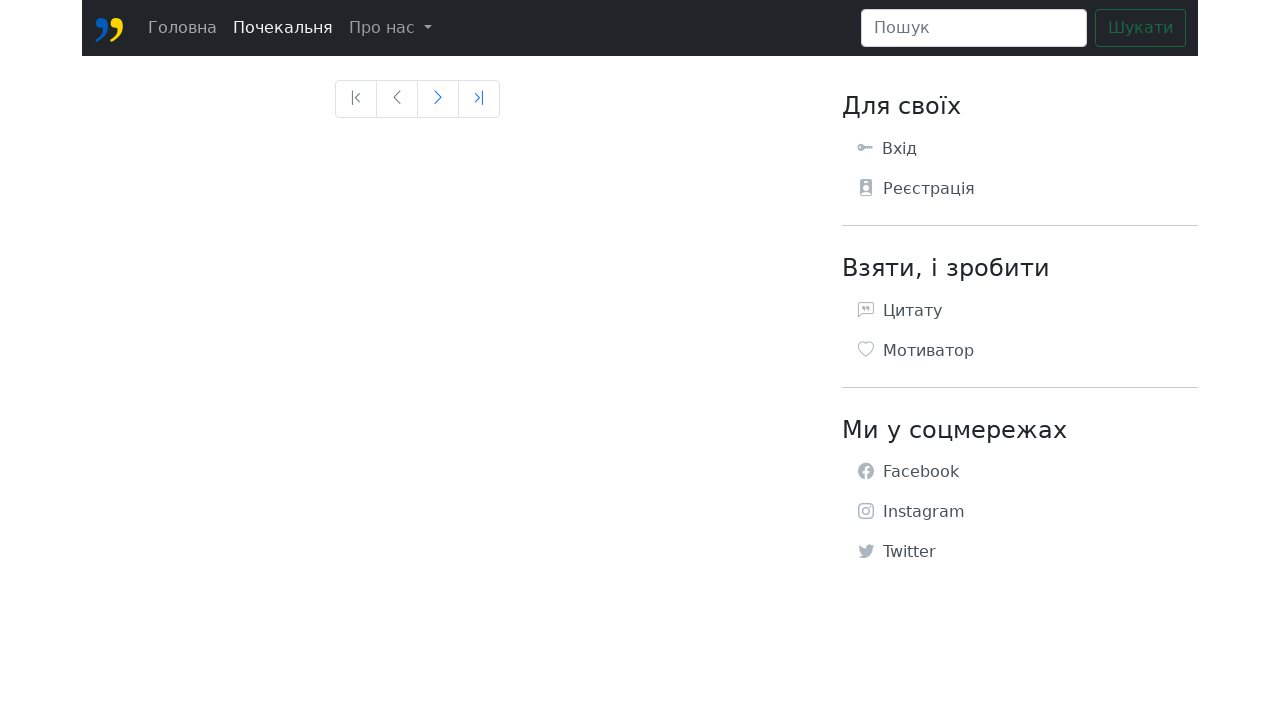

Fresh/waiting room page loaded completely
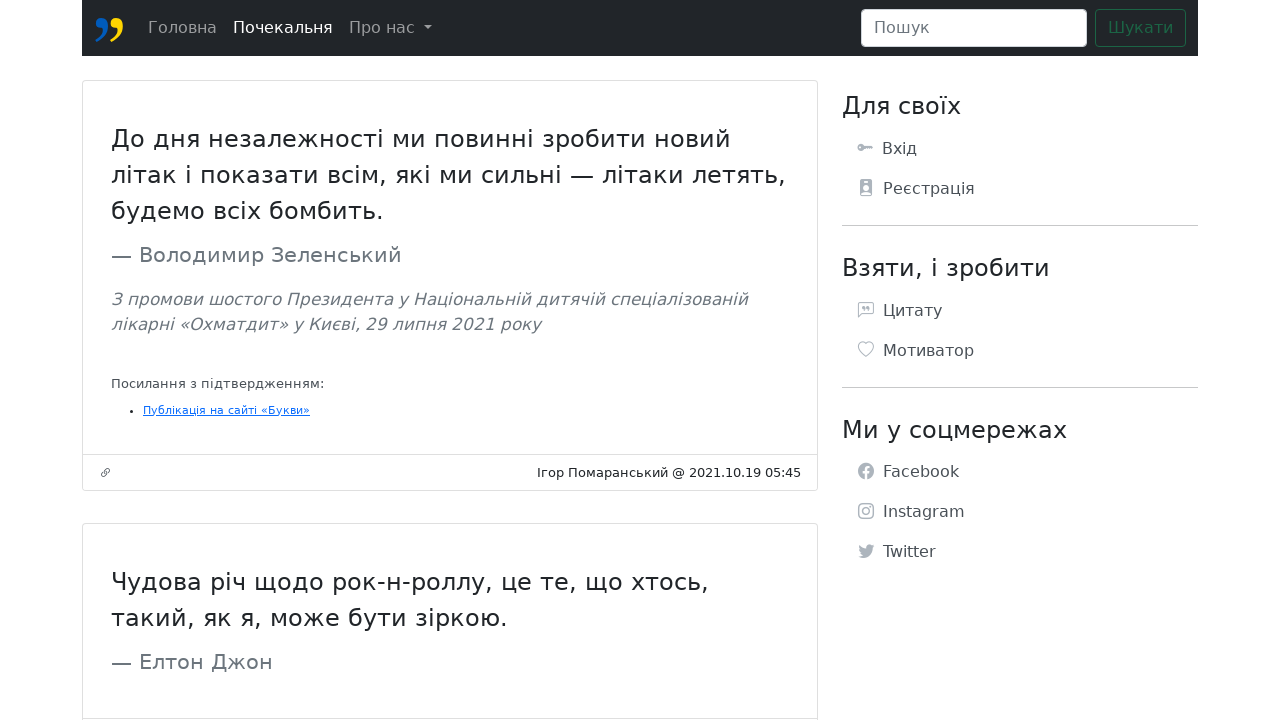

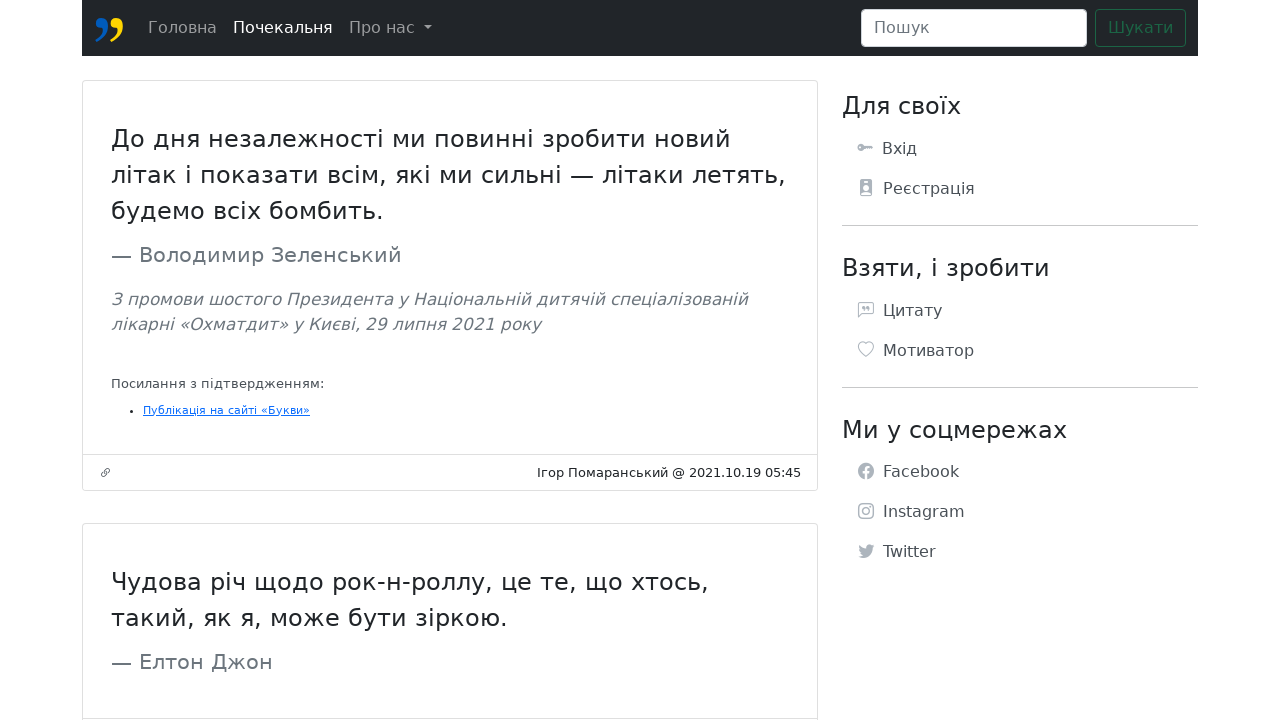